Tests that uncompleting a todo while viewing 'completed' filter hides it from view

Starting URL: https://todomvc.com/examples/typescript-angular/#/

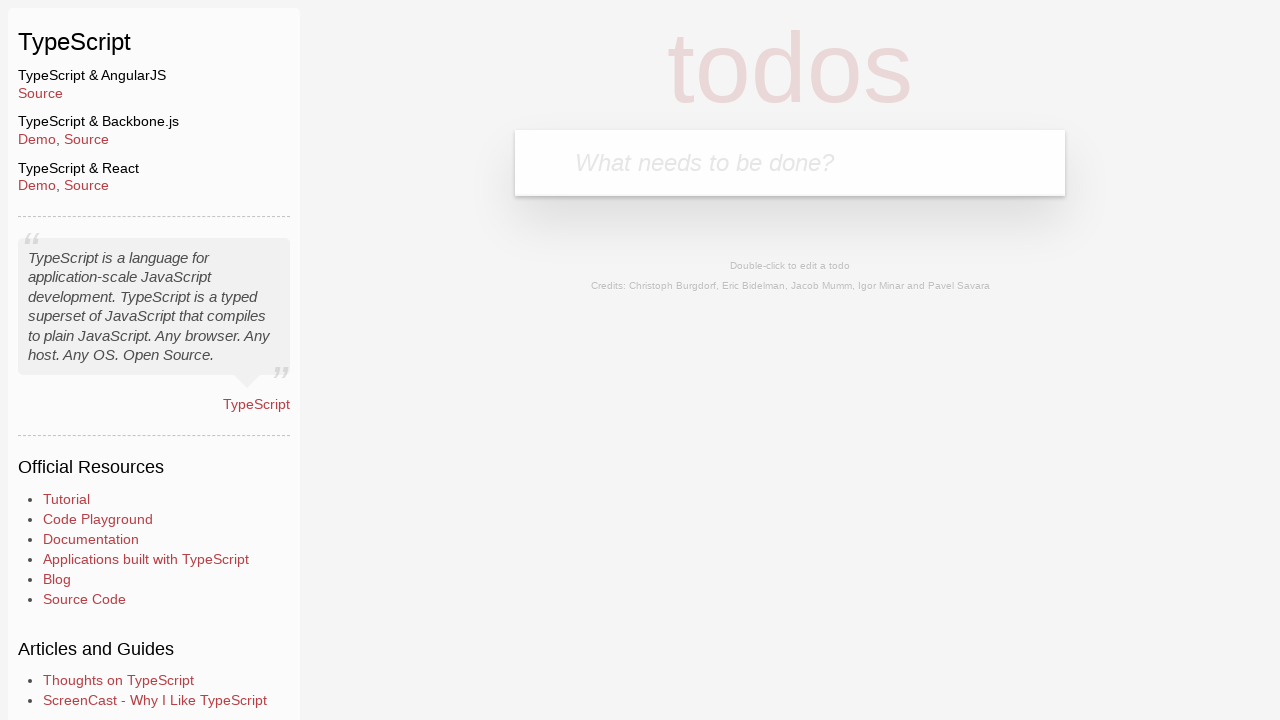

Filled new todo input with 'Example1' on .new-todo
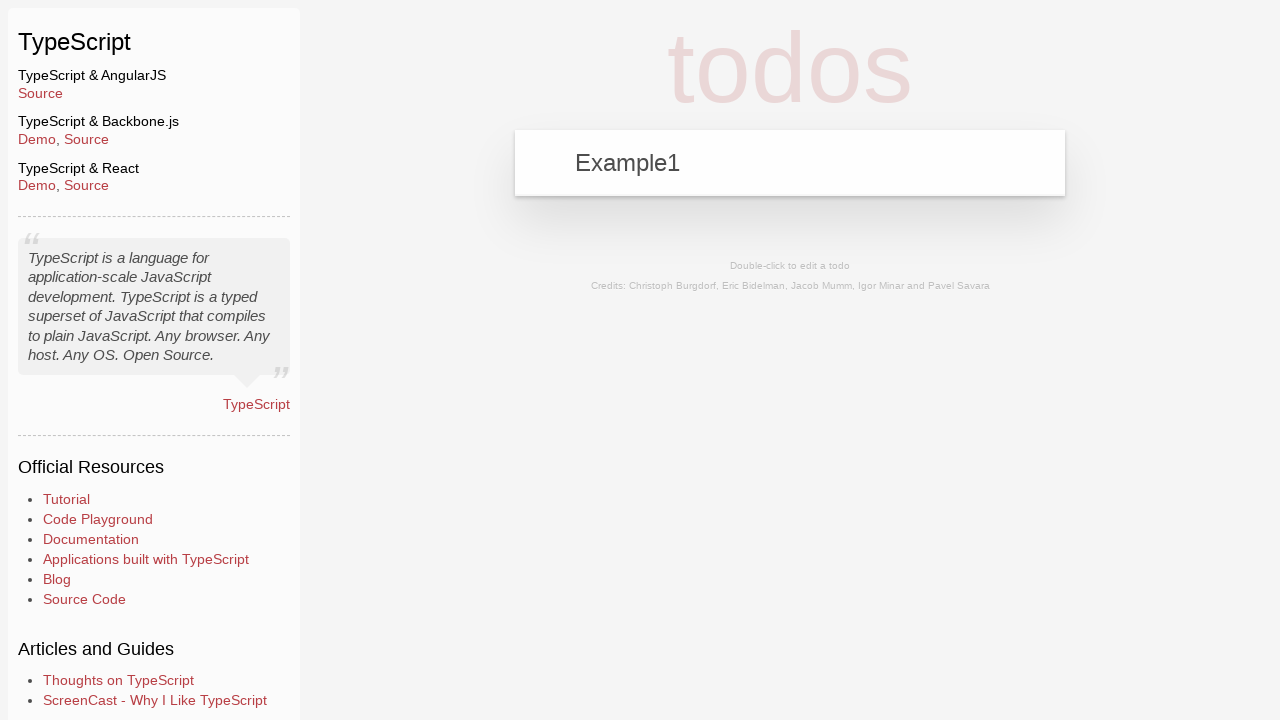

Pressed Enter to add the todo on .new-todo
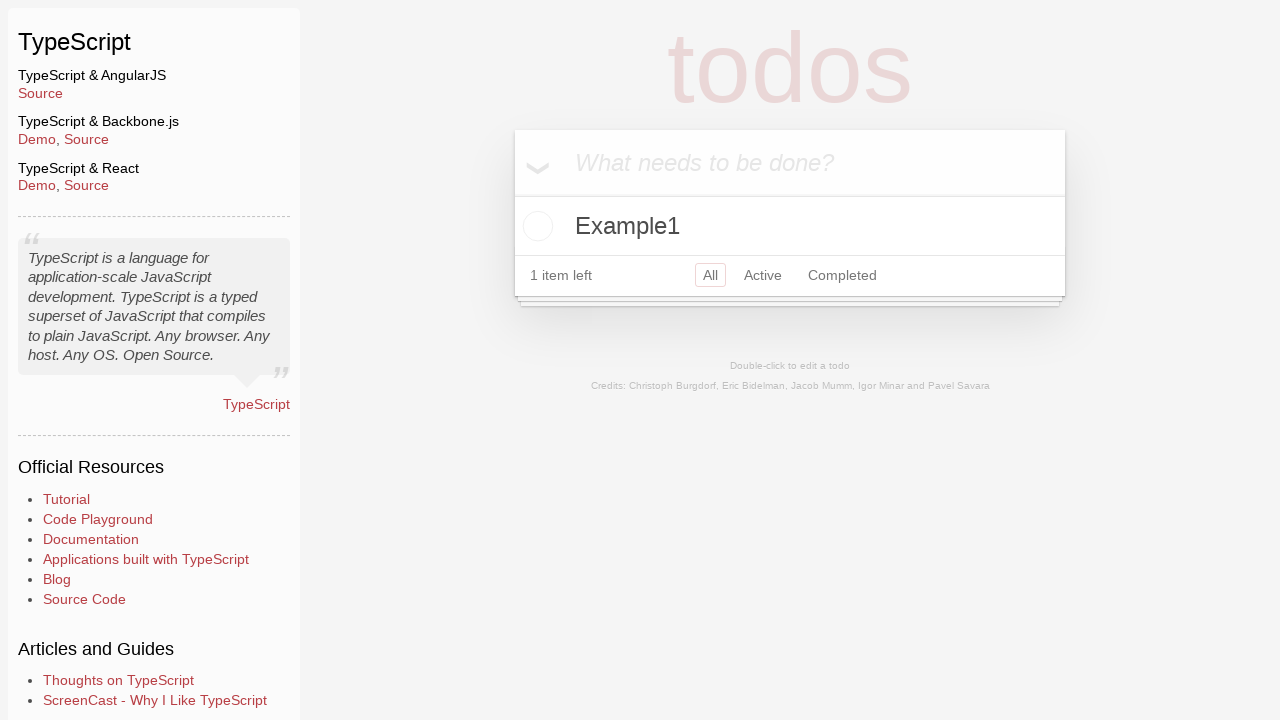

Marked Example1 as completed at (535, 226) on li:has-text('Example1') .toggle
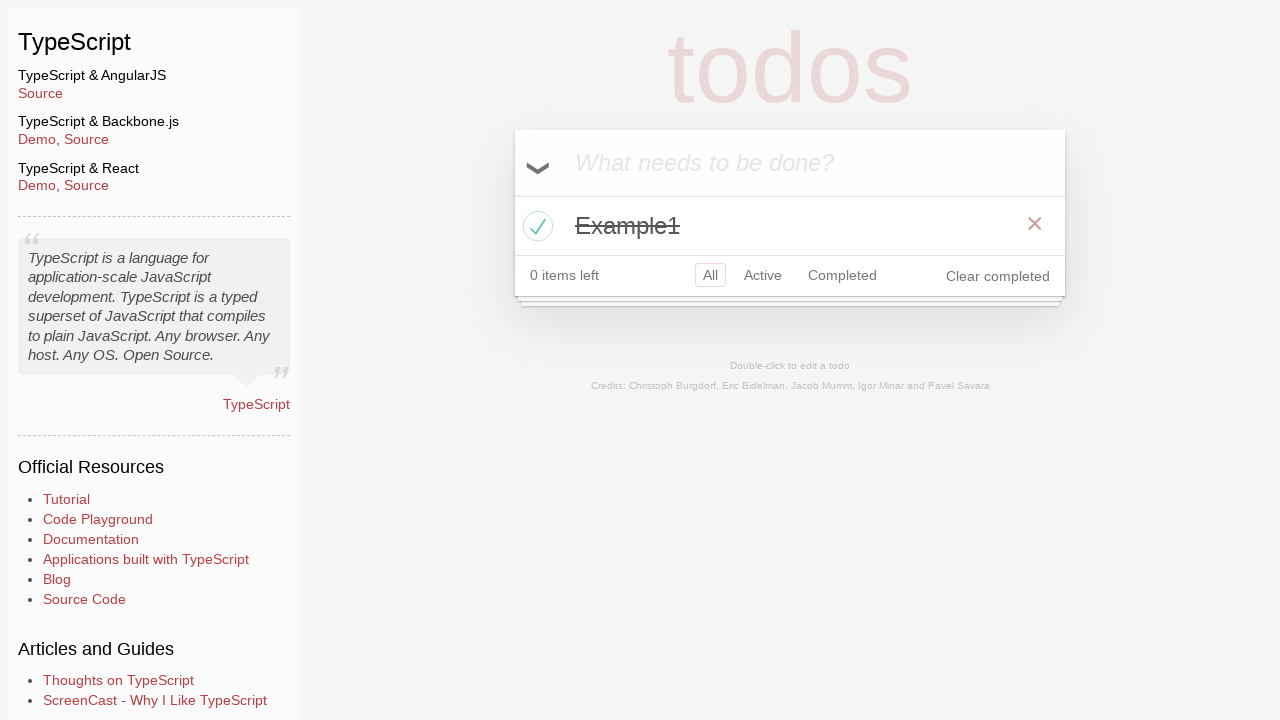

Clicked Completed filter button at (842, 275) on a:has-text('Completed')
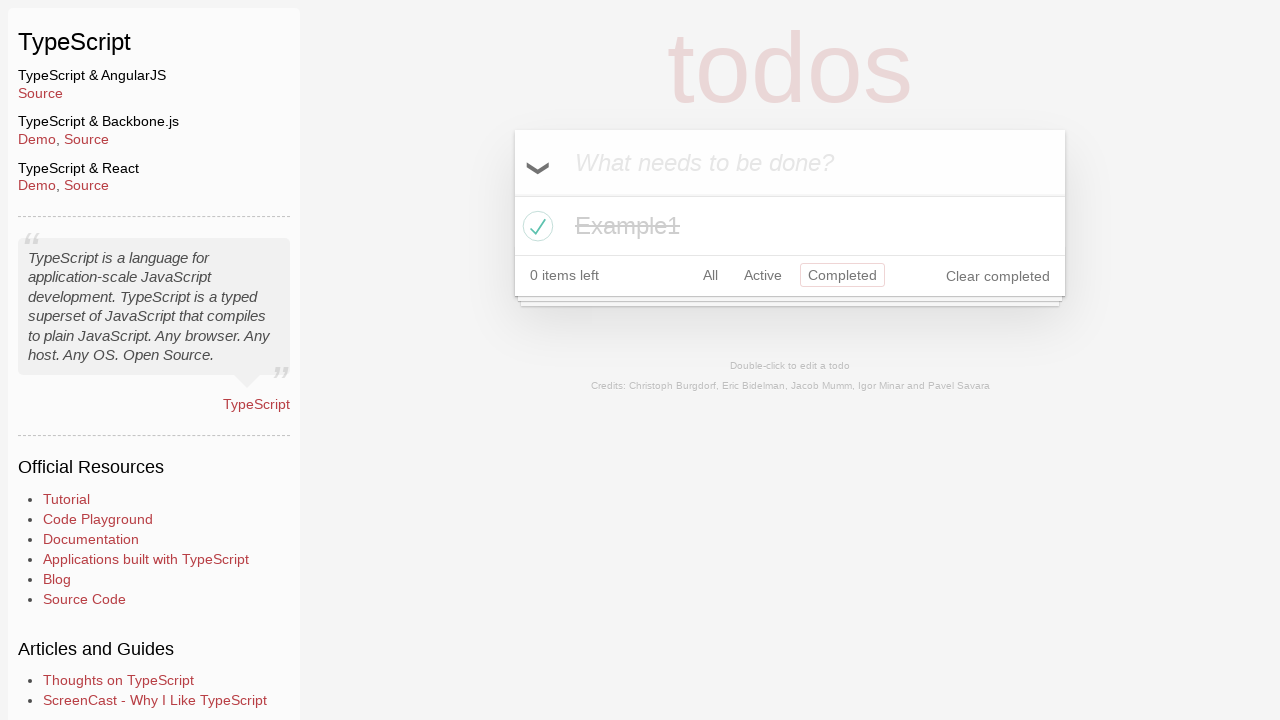

Toggled Example1 back to active state at (535, 226) on li:has-text('Example1') .toggle
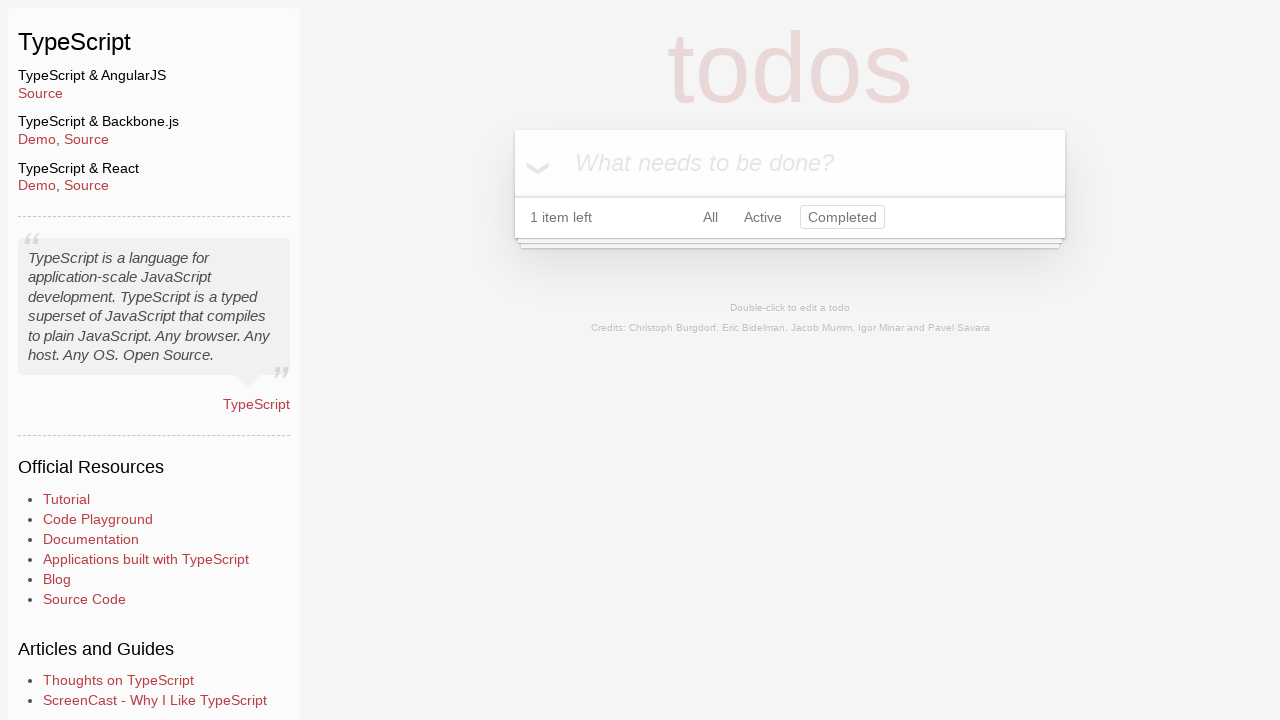

Waited 500ms for UI to update after uncompleting todo
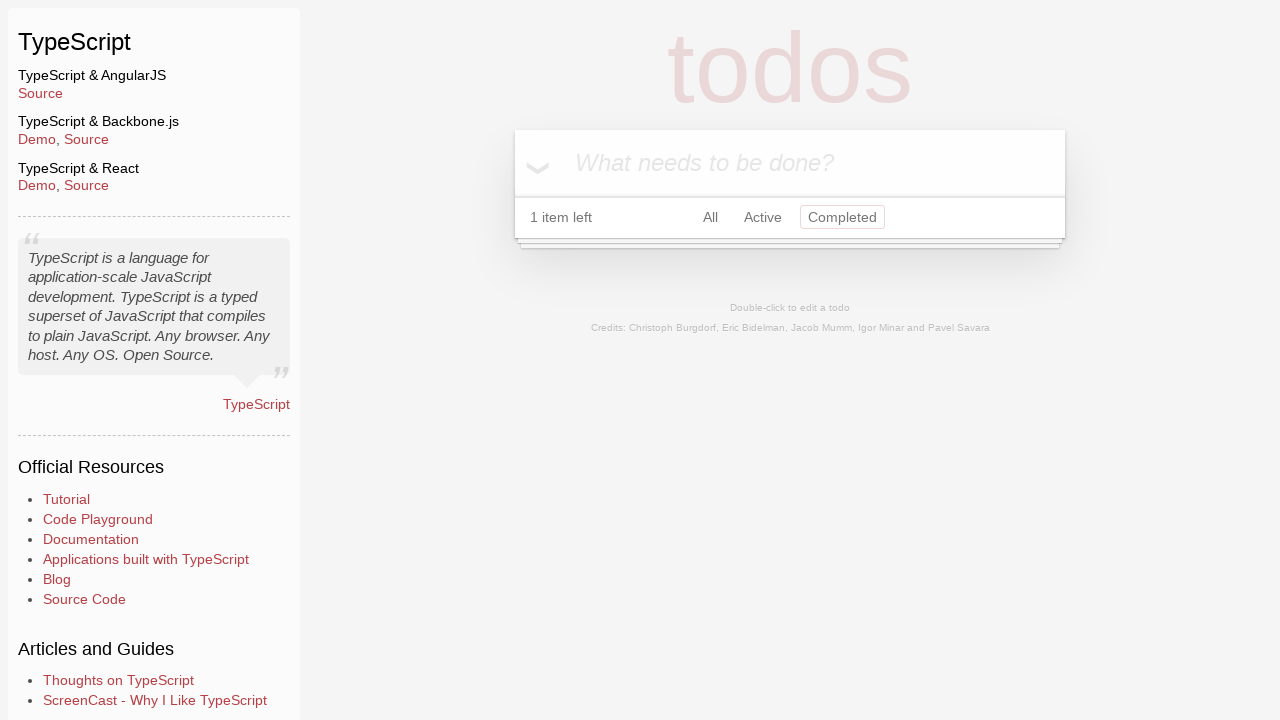

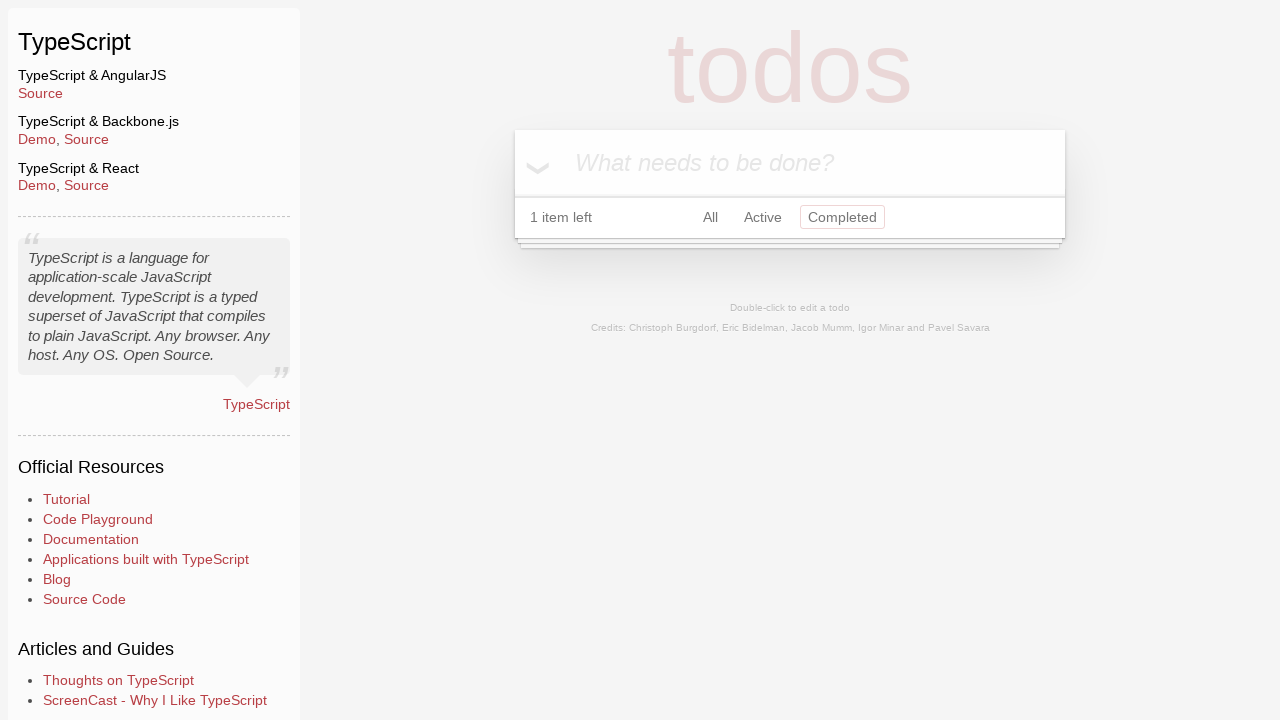